Tests dynamic loading functionality by navigating to a page with hidden elements, triggering the loading, and waiting for the element to become visible

Starting URL: https://the-internet.herokuapp.com/

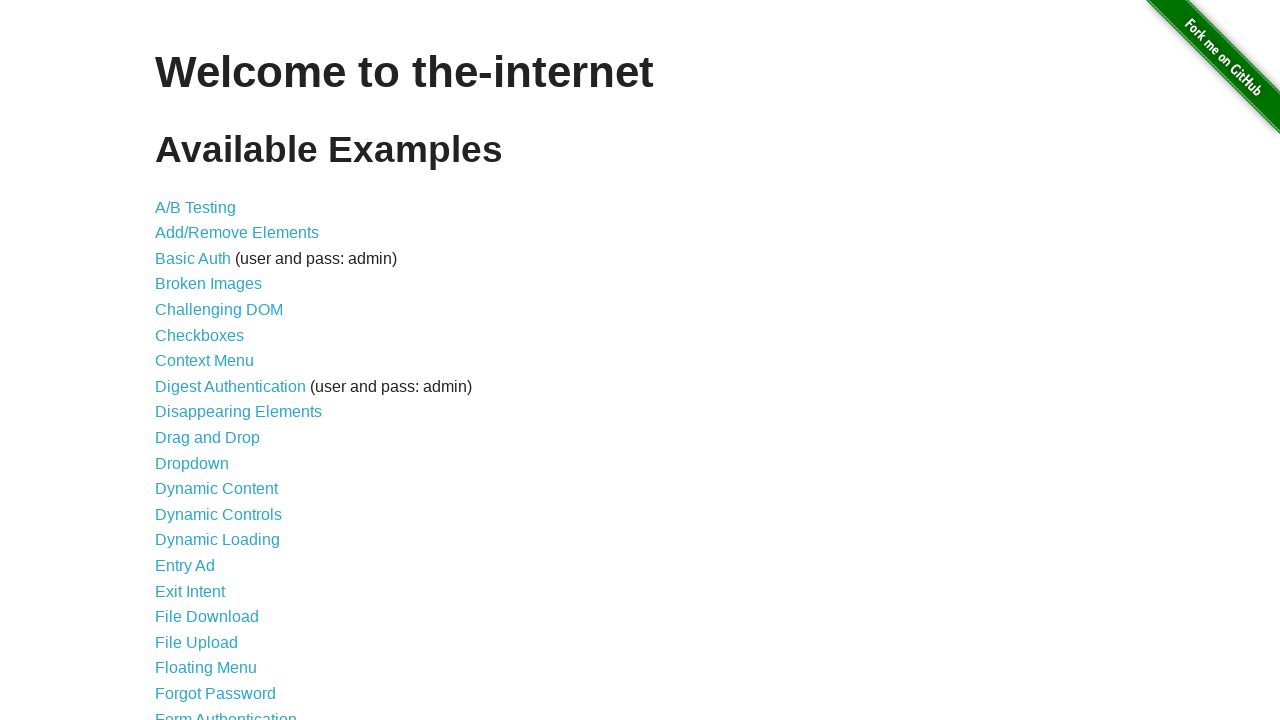

Clicked on Dynamic Loading link at (218, 540) on xpath=//a[text()='Dynamic Loading']
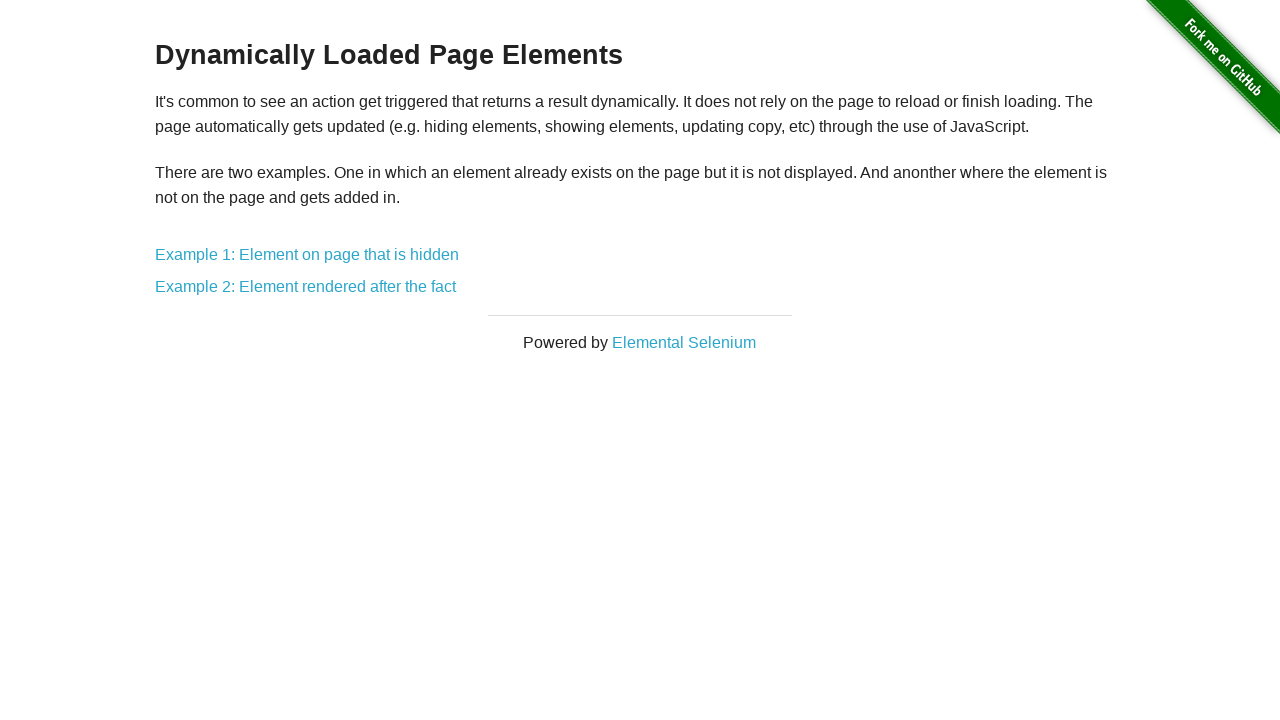

Clicked on Example 1: Element on page that is hidden at (307, 255) on xpath=//a[text()='Example 1: Element on page that is hidden']
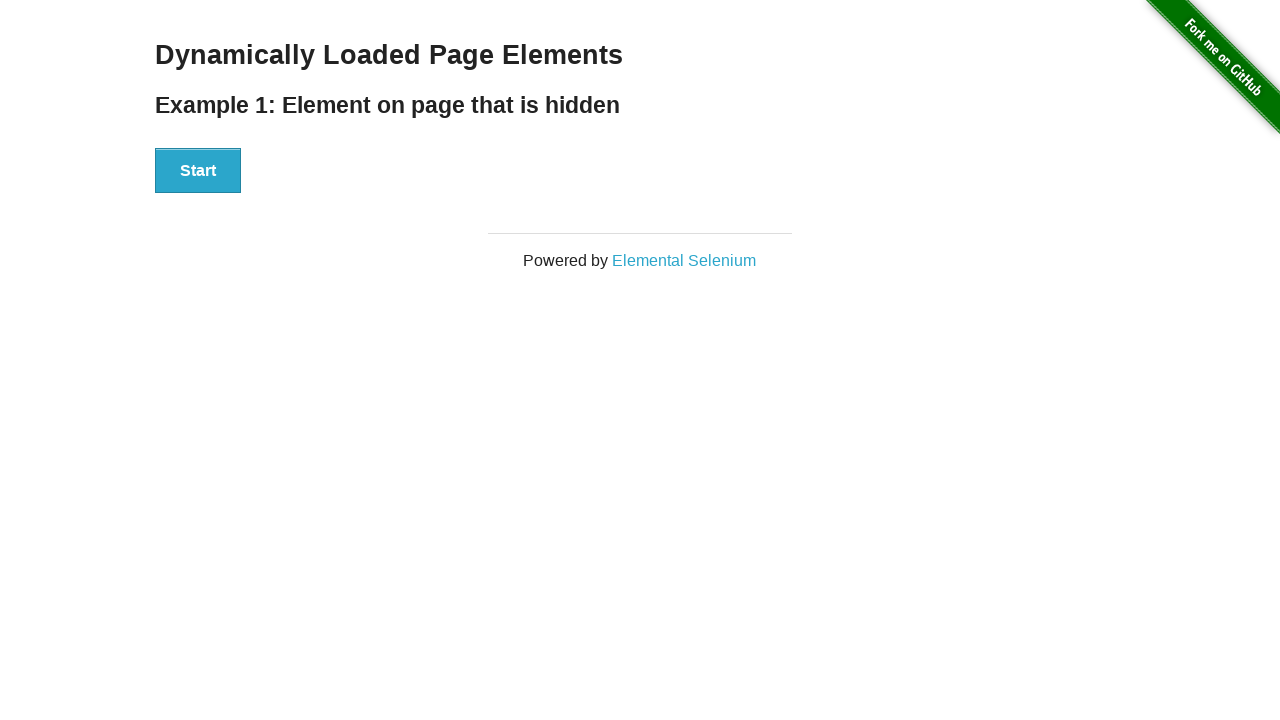

Clicked Start button to trigger dynamic loading at (198, 171) on xpath=//div[@id='start']/button
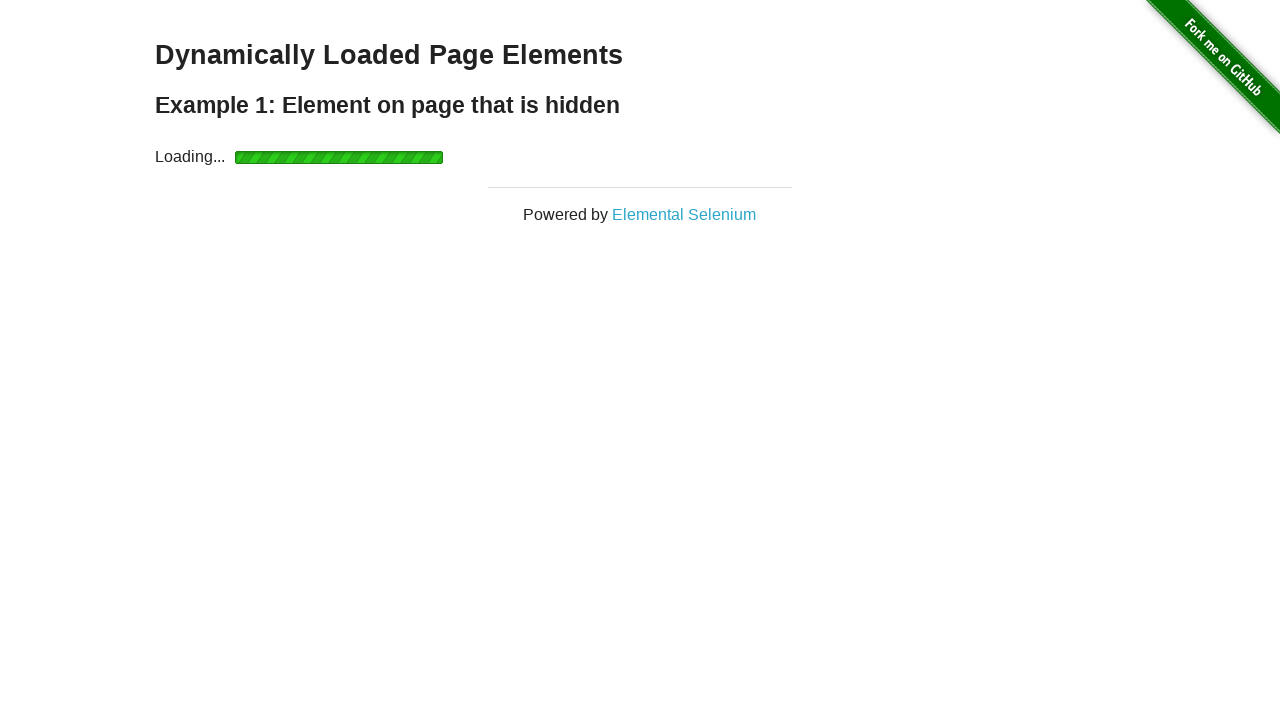

Waited for hidden element to become visible
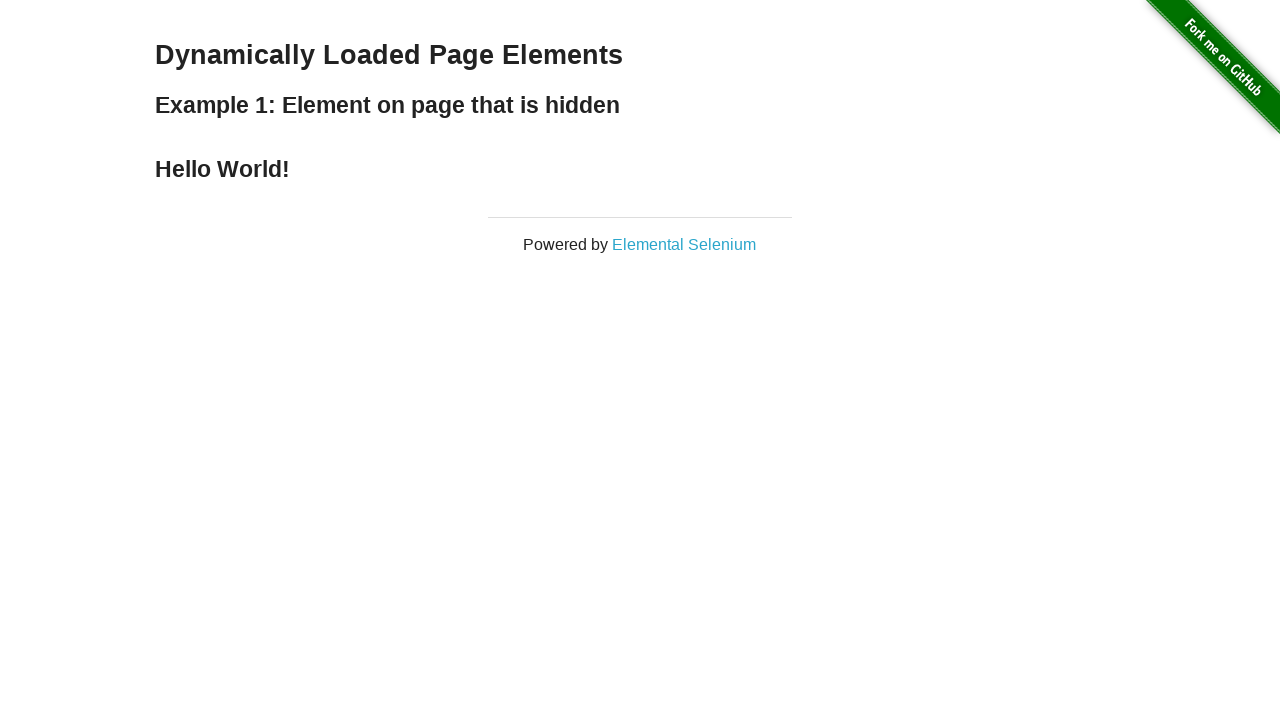

Retrieved dynamically loaded text: Hello World!
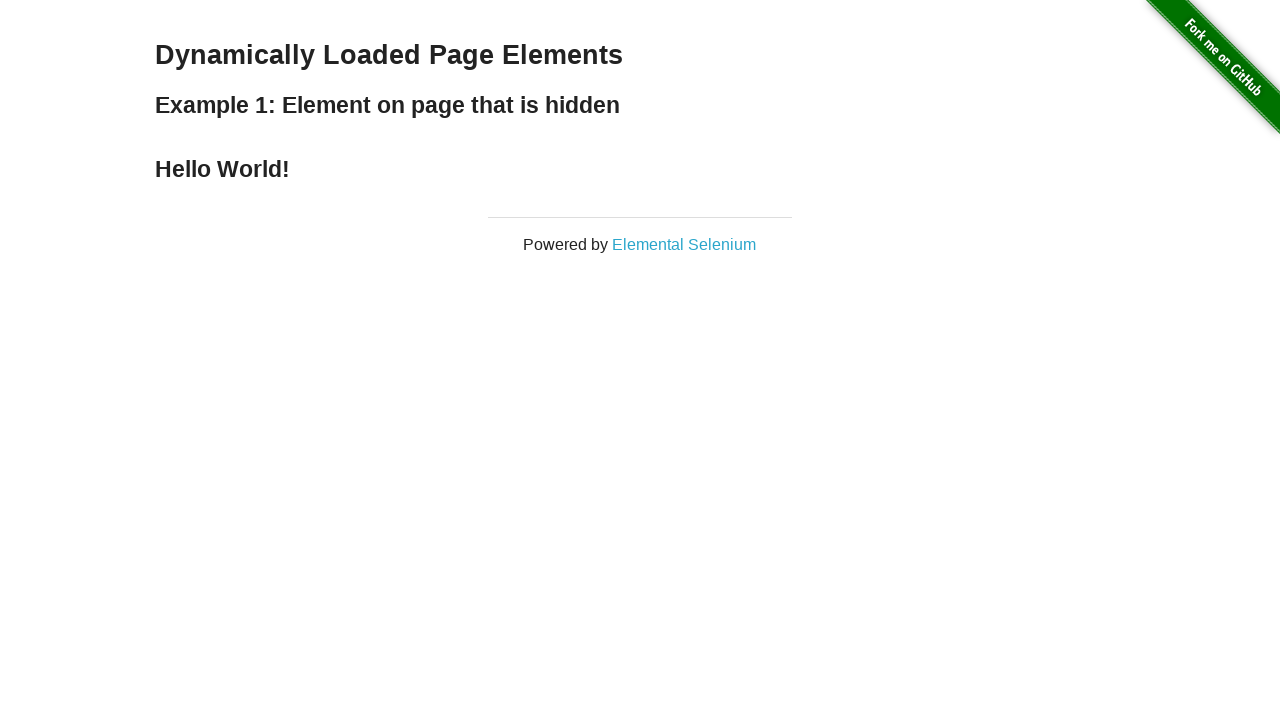

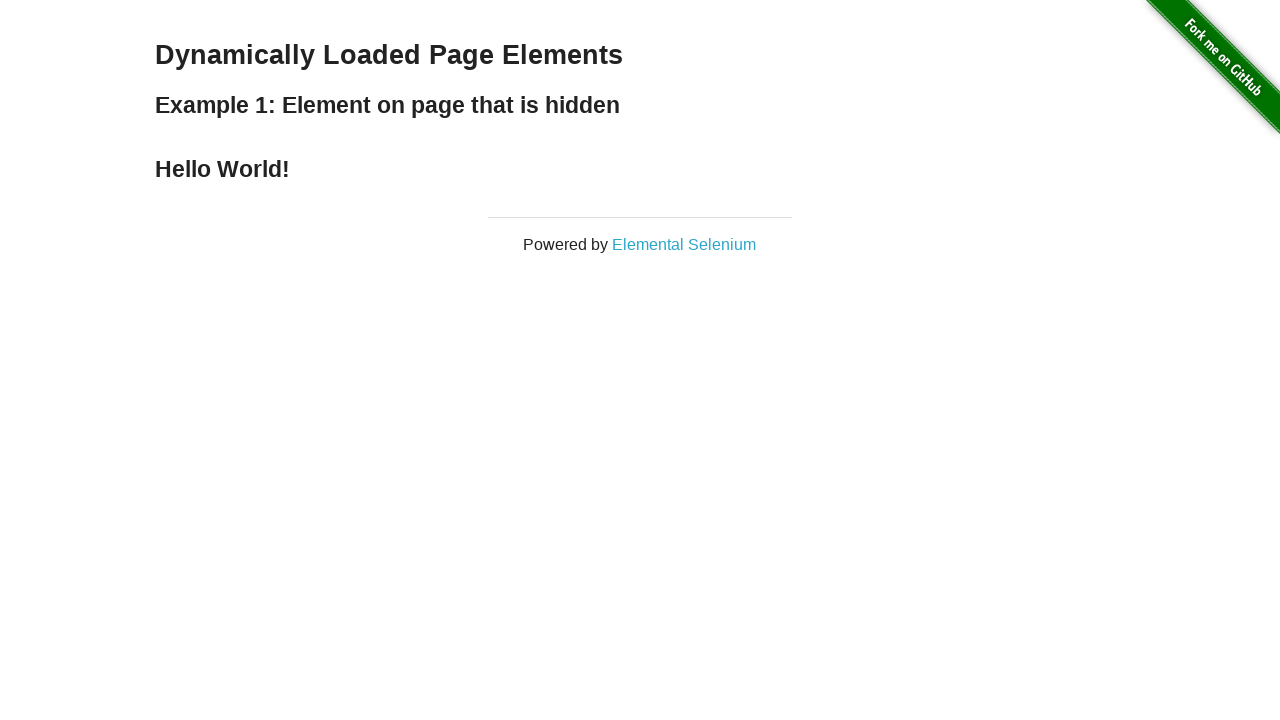